Tests page scrolling functionality by scrolling to the bottom of the page and then back to the top using JavaScript execution

Starting URL: https://www.seleniumhq.org

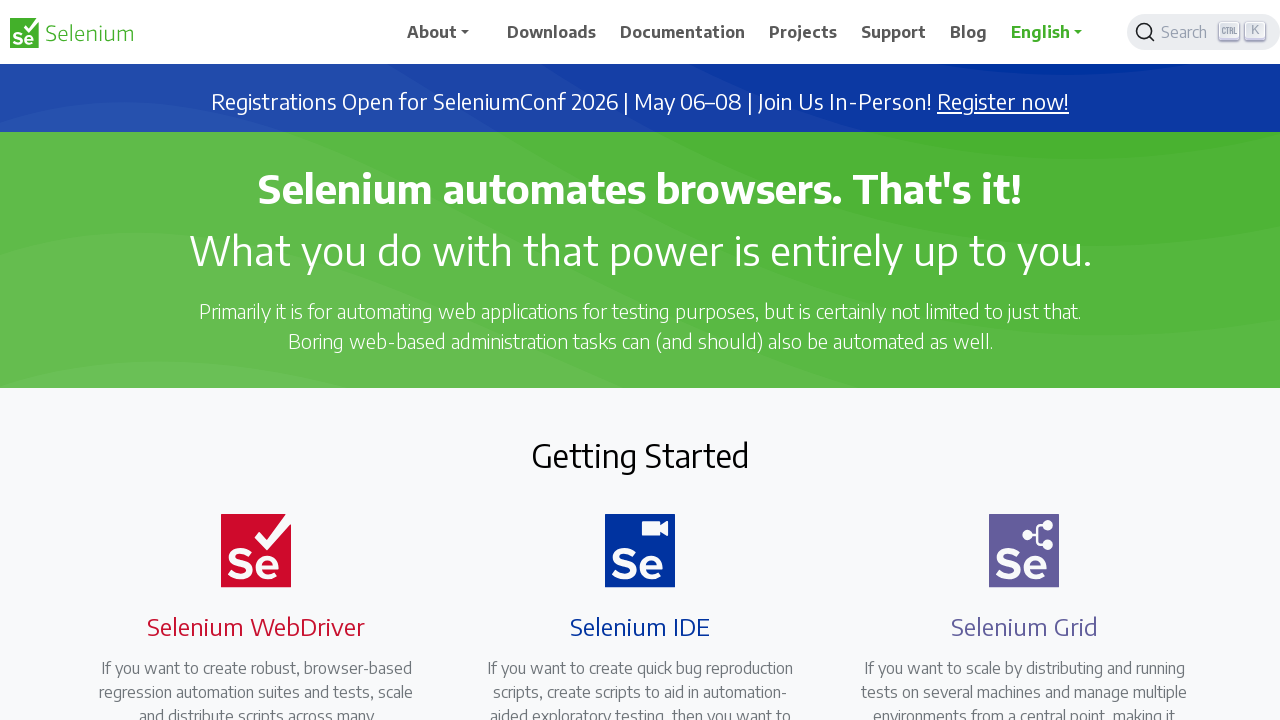

Scrolled to the bottom of the page
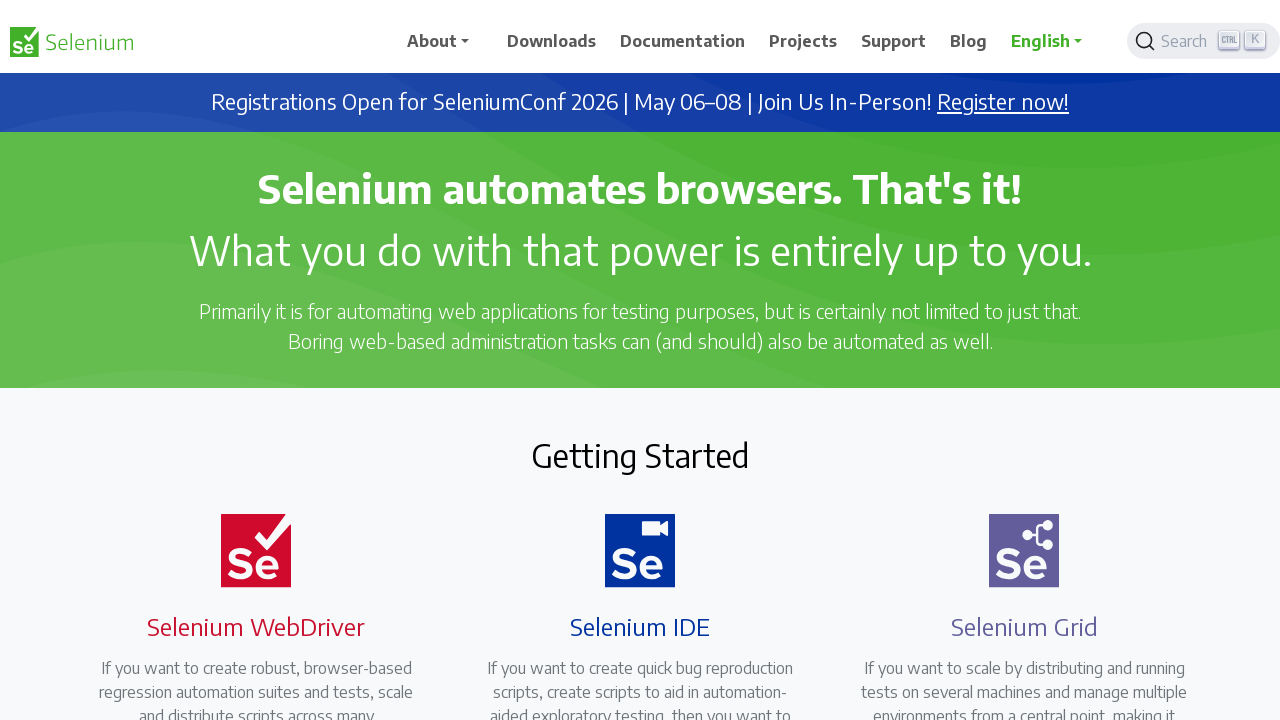

Waited 2 seconds to observe scroll to bottom
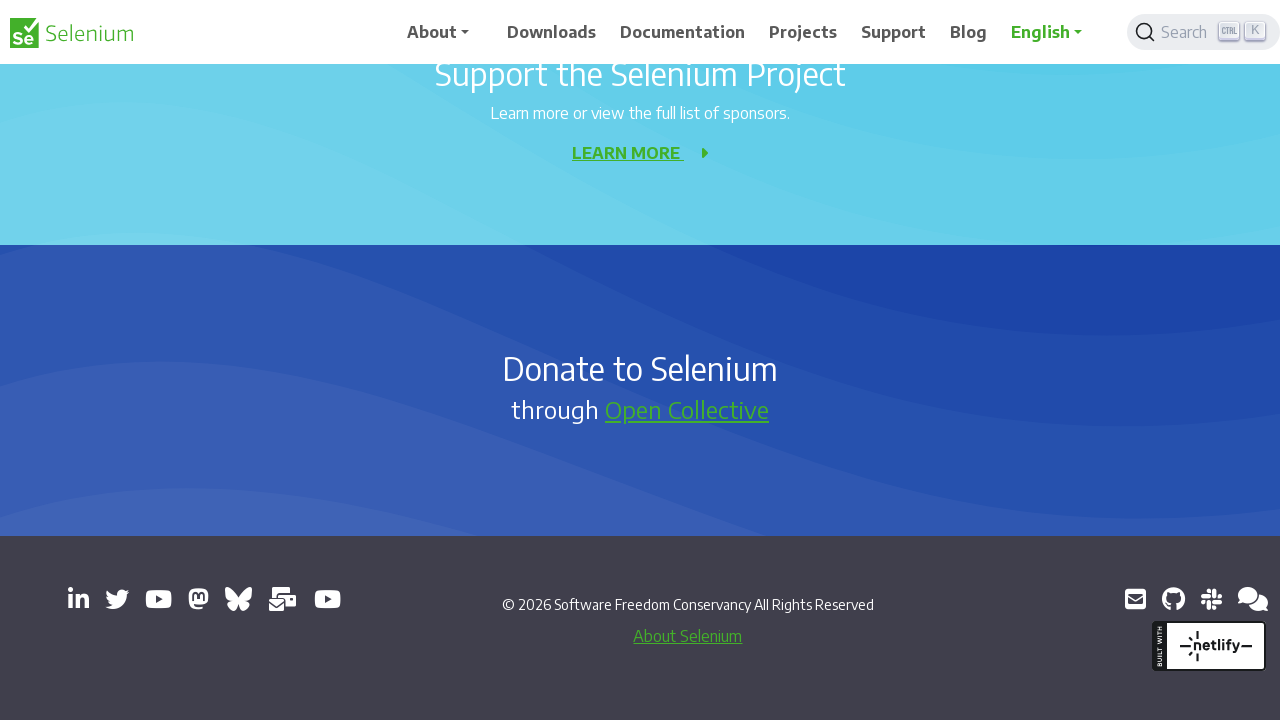

Scrolled back to the top of the page
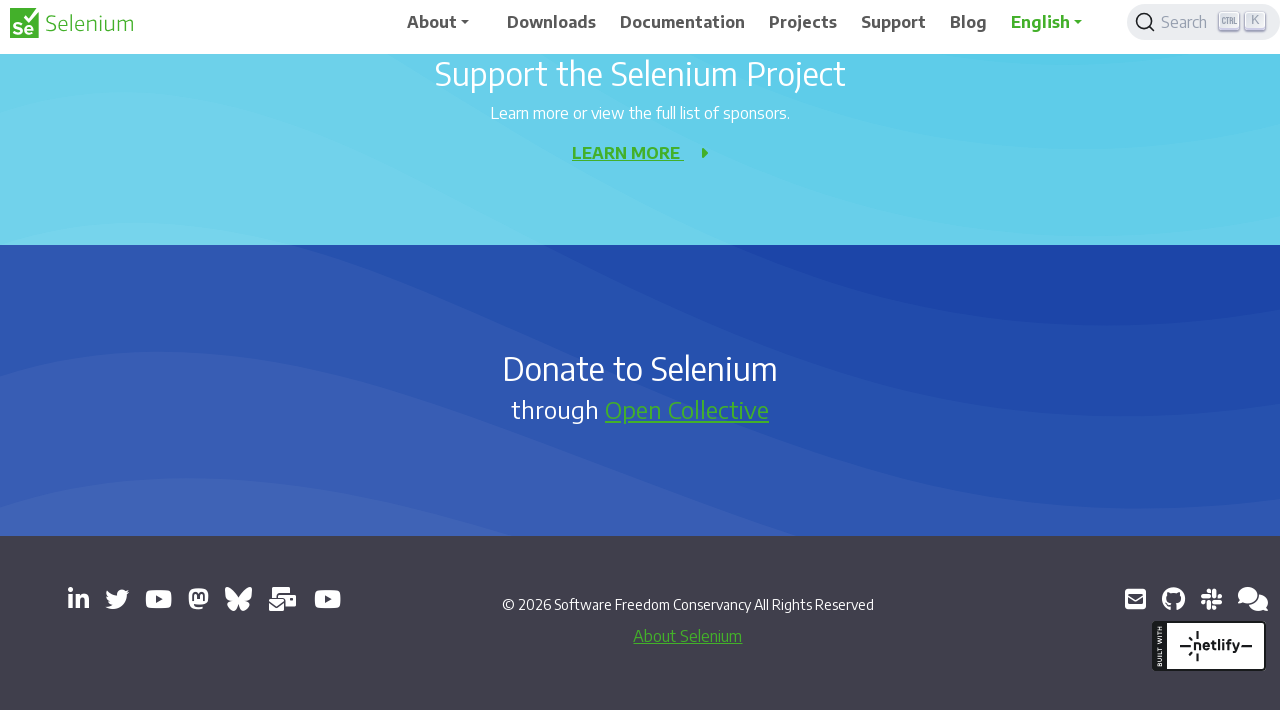

Waited 2 seconds to observe scroll back to top
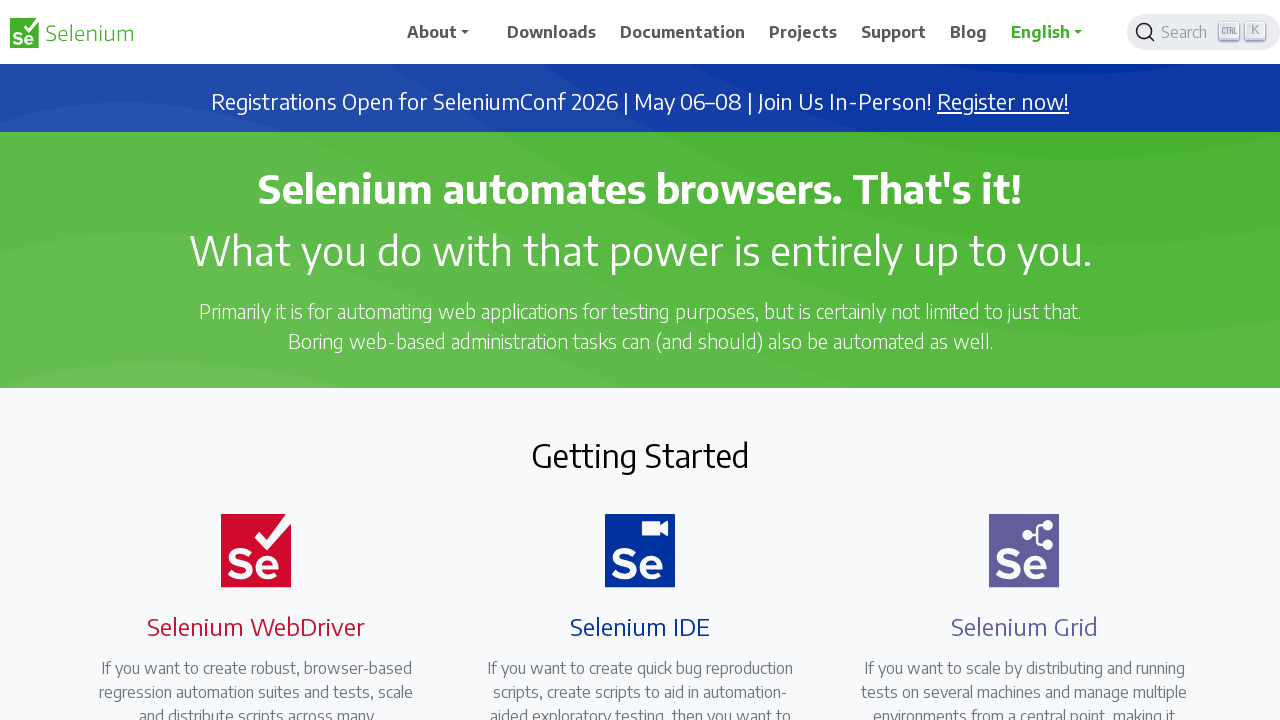

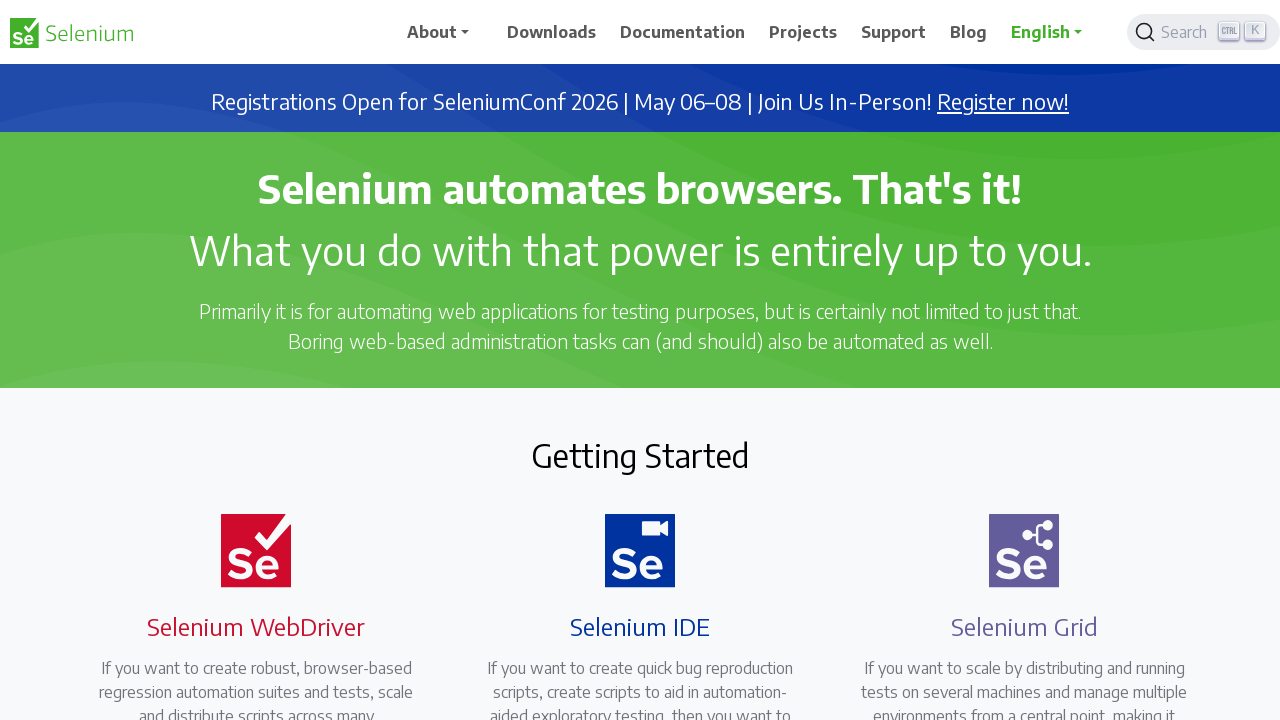